Tests drag and drop by offset functionality by dragging element A to a specific offset position

Starting URL: https://crossbrowsertesting.github.io/drag-and-drop

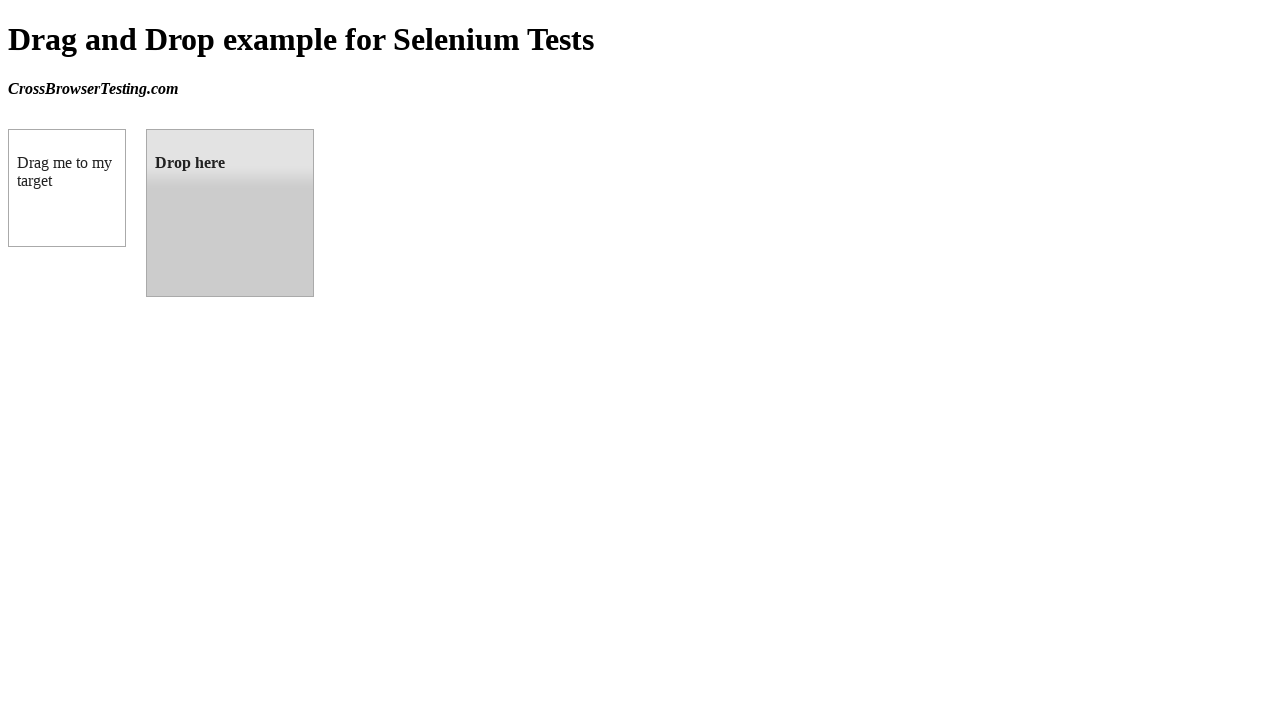

Waited for draggable element to load
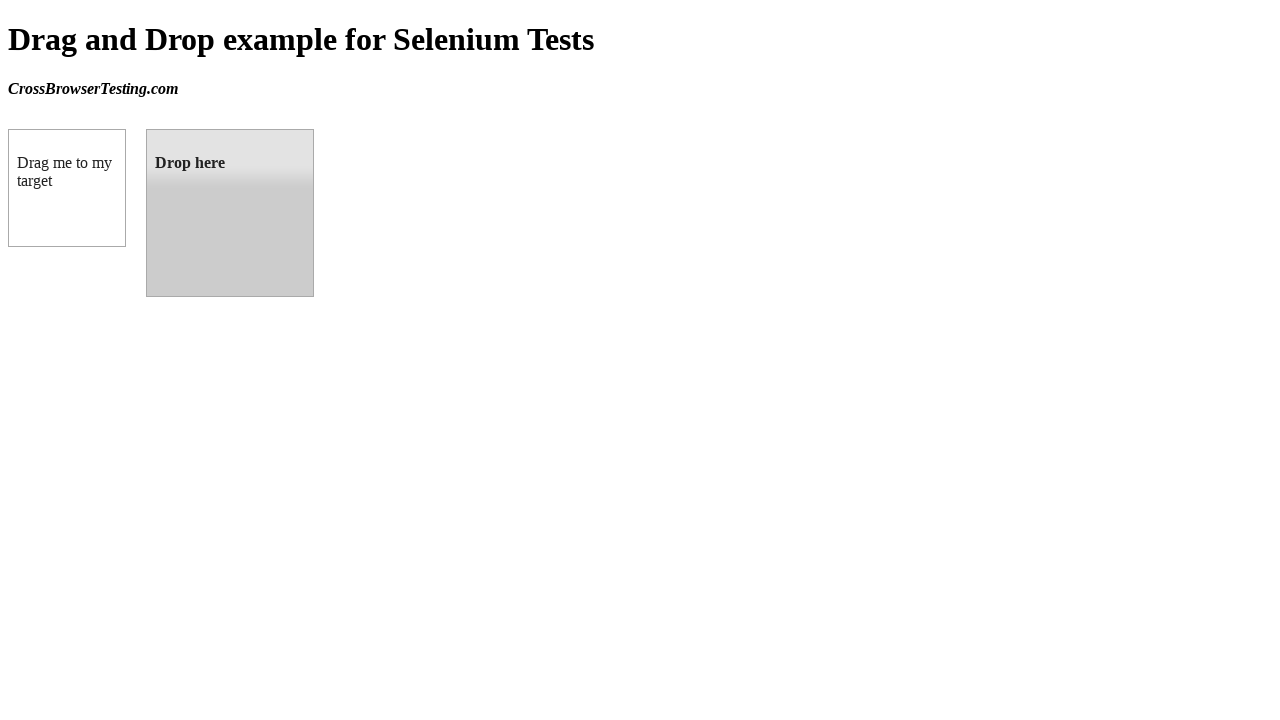

Located source element #draggable
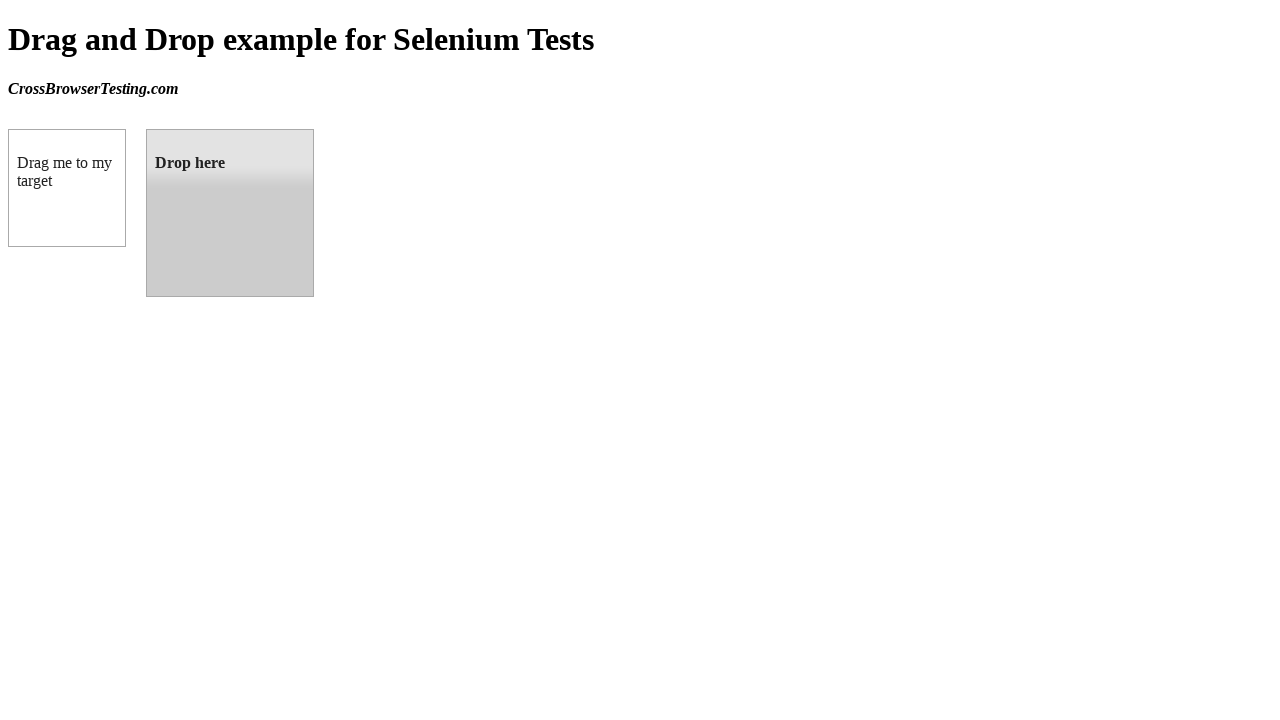

Located target element #droppable
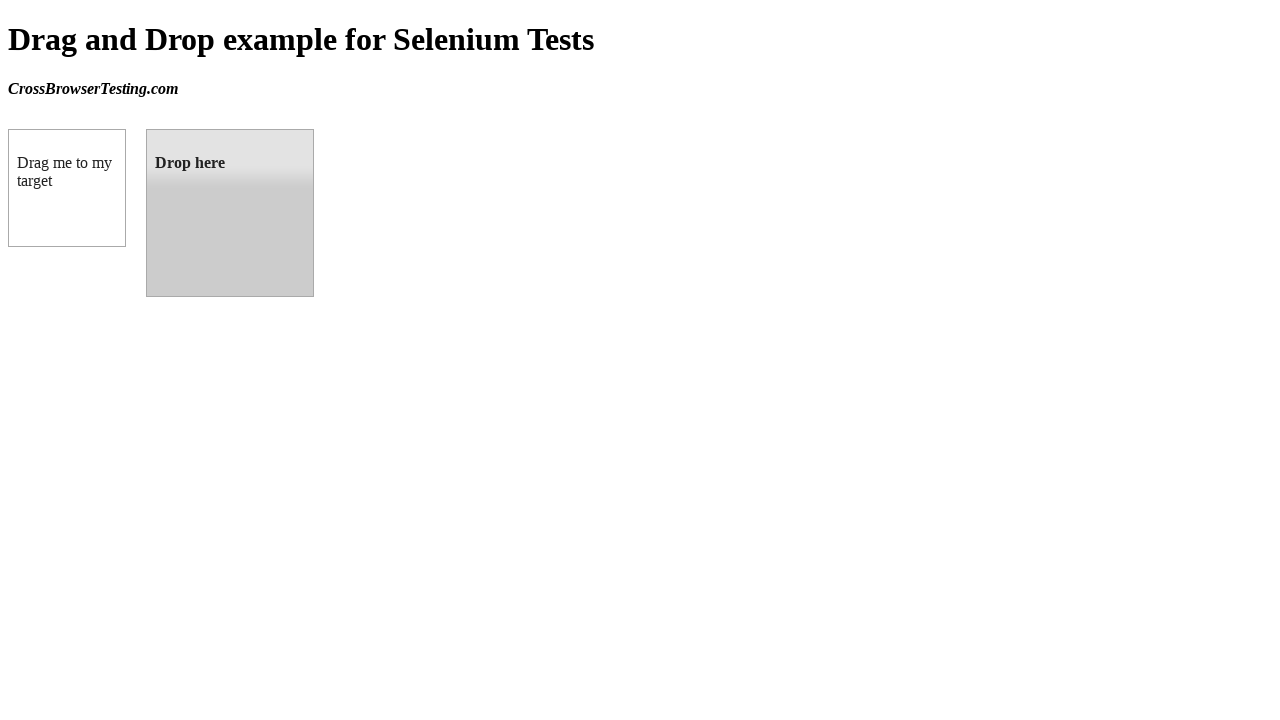

Retrieved bounding box of target element
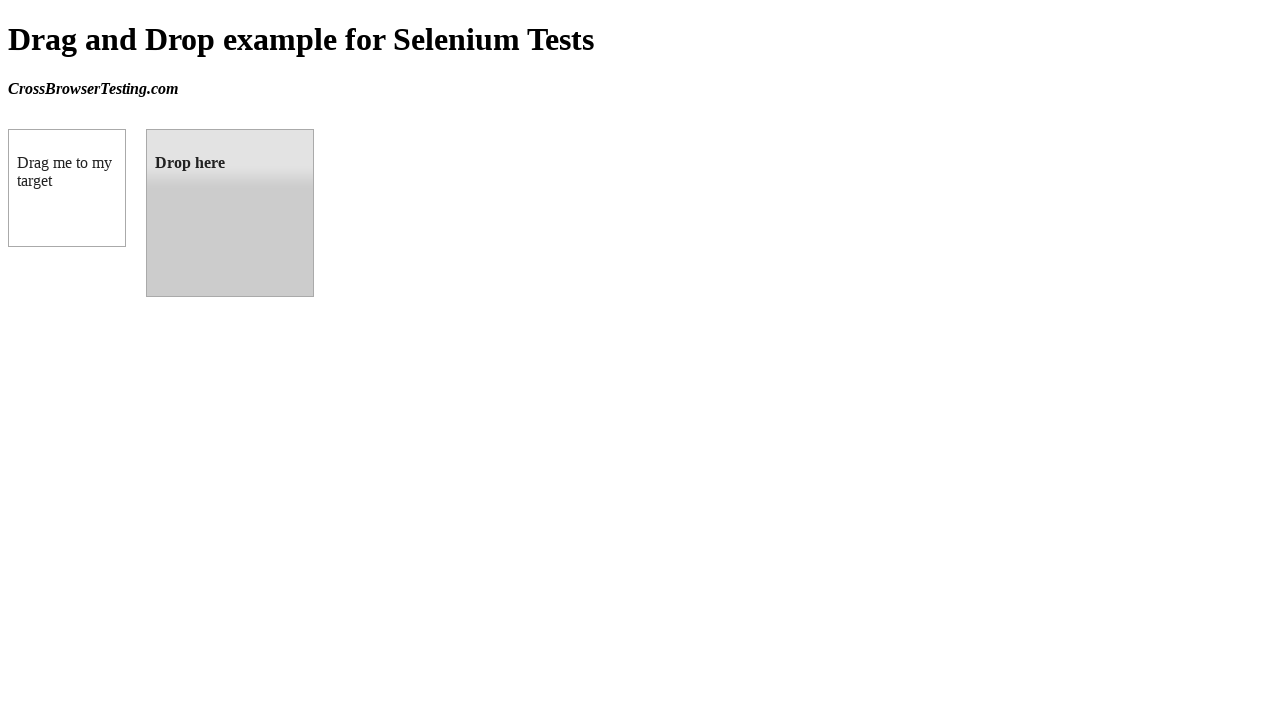

Dragged element A to target element position at (230, 213)
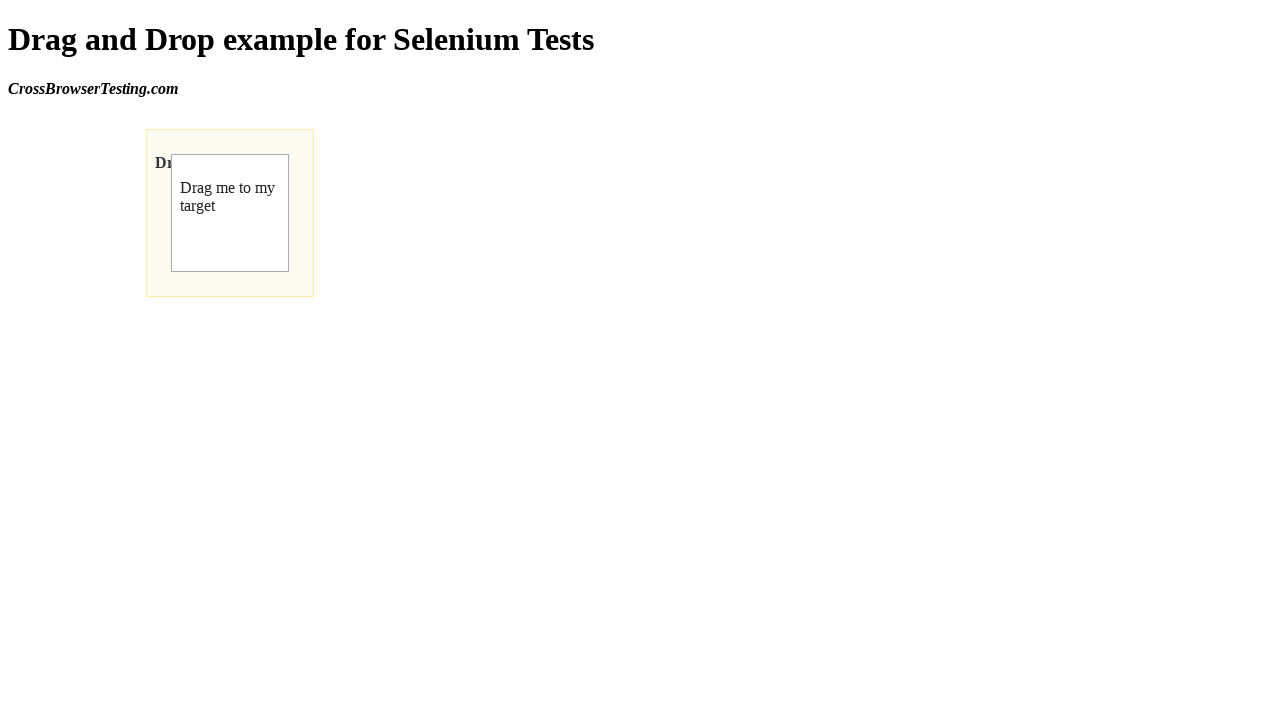

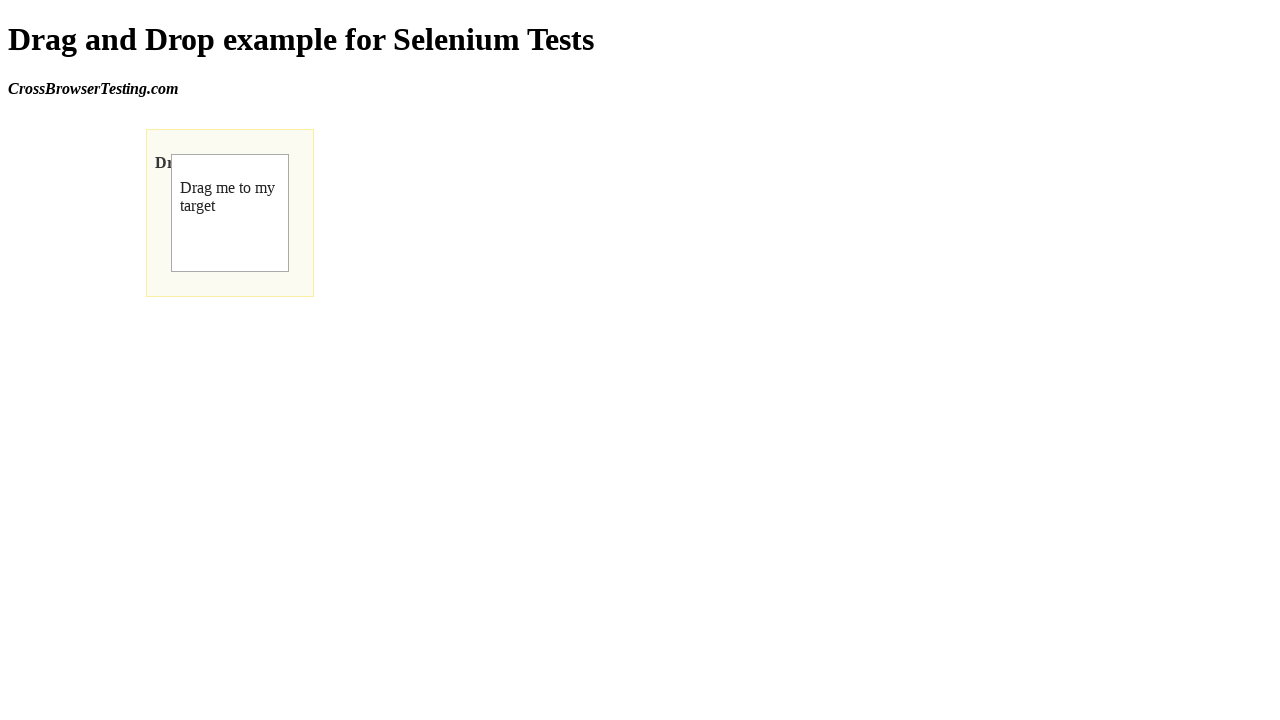